Tests the presence of category navigation links (Phones, Laptops, Monitors) on the demoblaze website by verifying they can be located using CSS selectors

Starting URL: https://www.demoblaze.com/

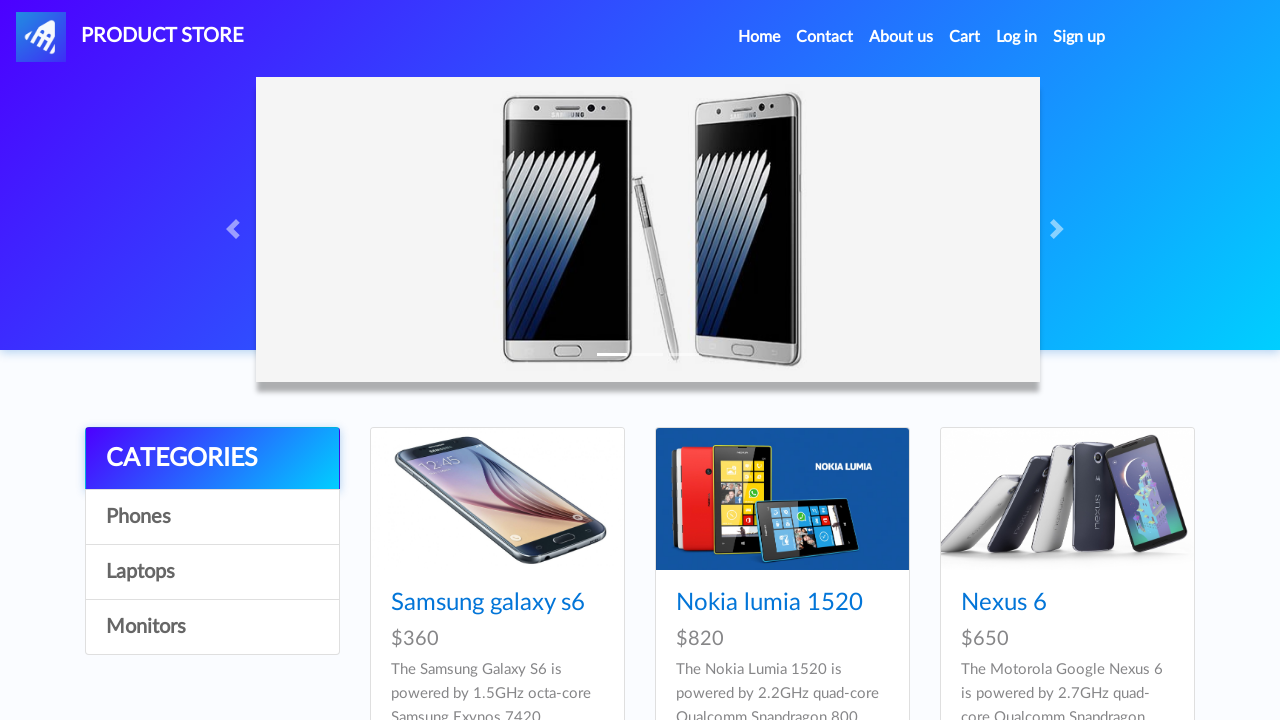

Waited for Phones category link to be present
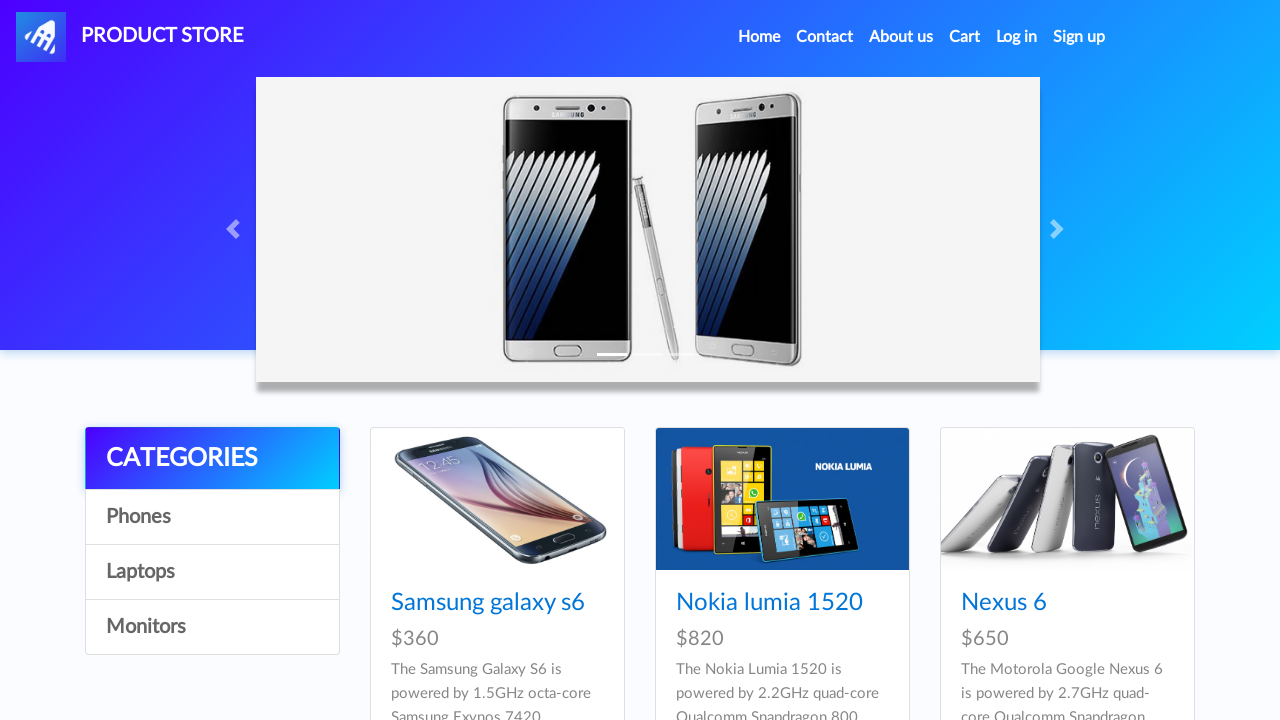

Clicked Phones category link at (212, 517) on a[onclick="byCat('phone')"]
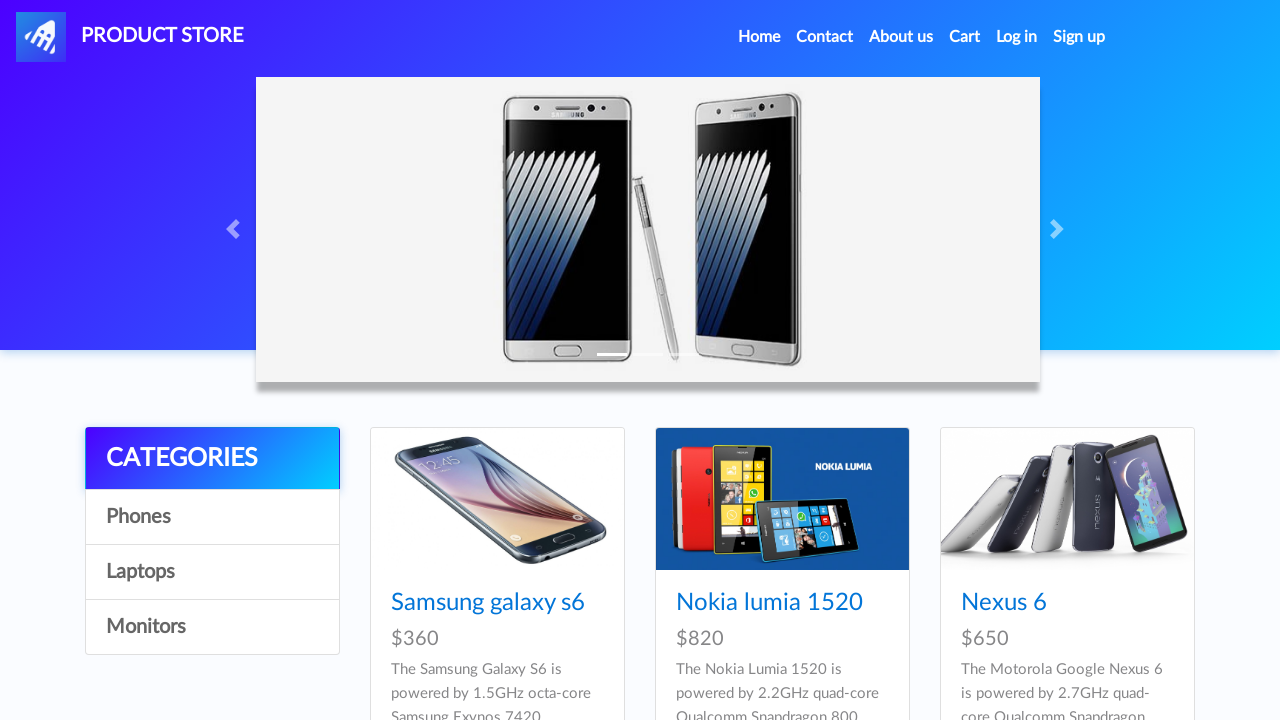

Phones category products loaded
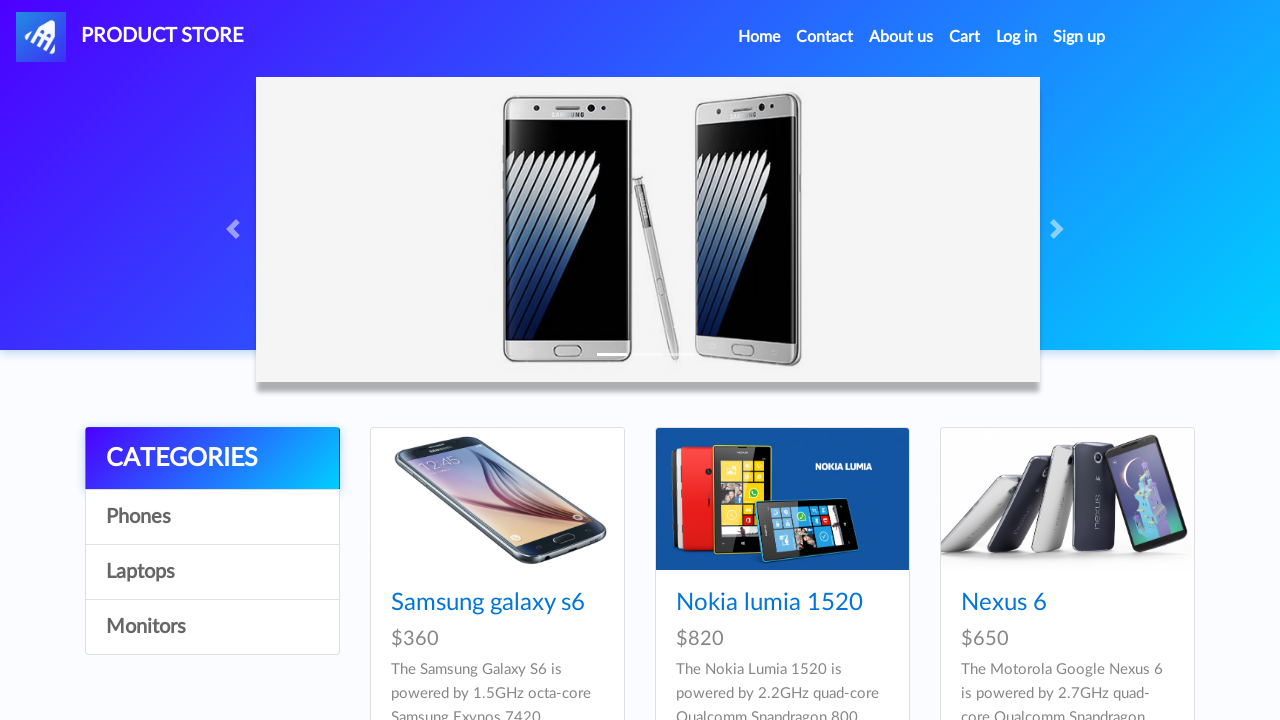

Waited for Laptops category link to be present
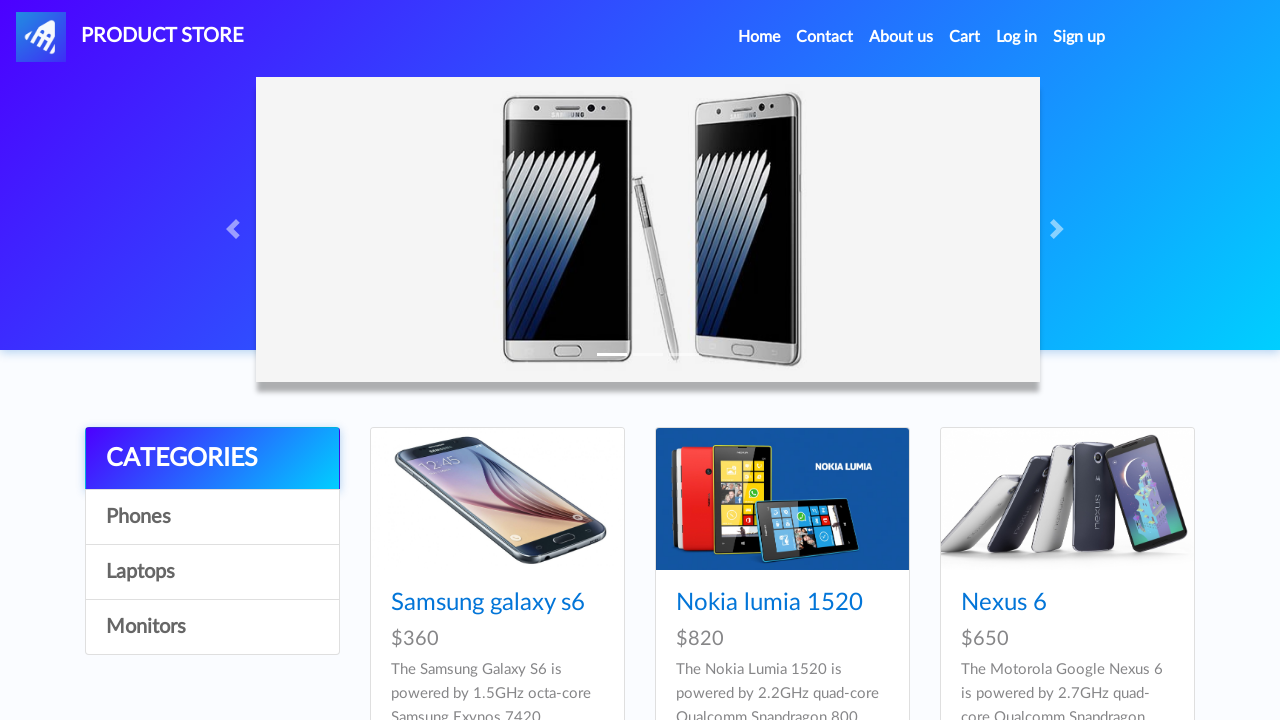

Clicked Laptops category link at (212, 572) on a[onclick="byCat('notebook')"]
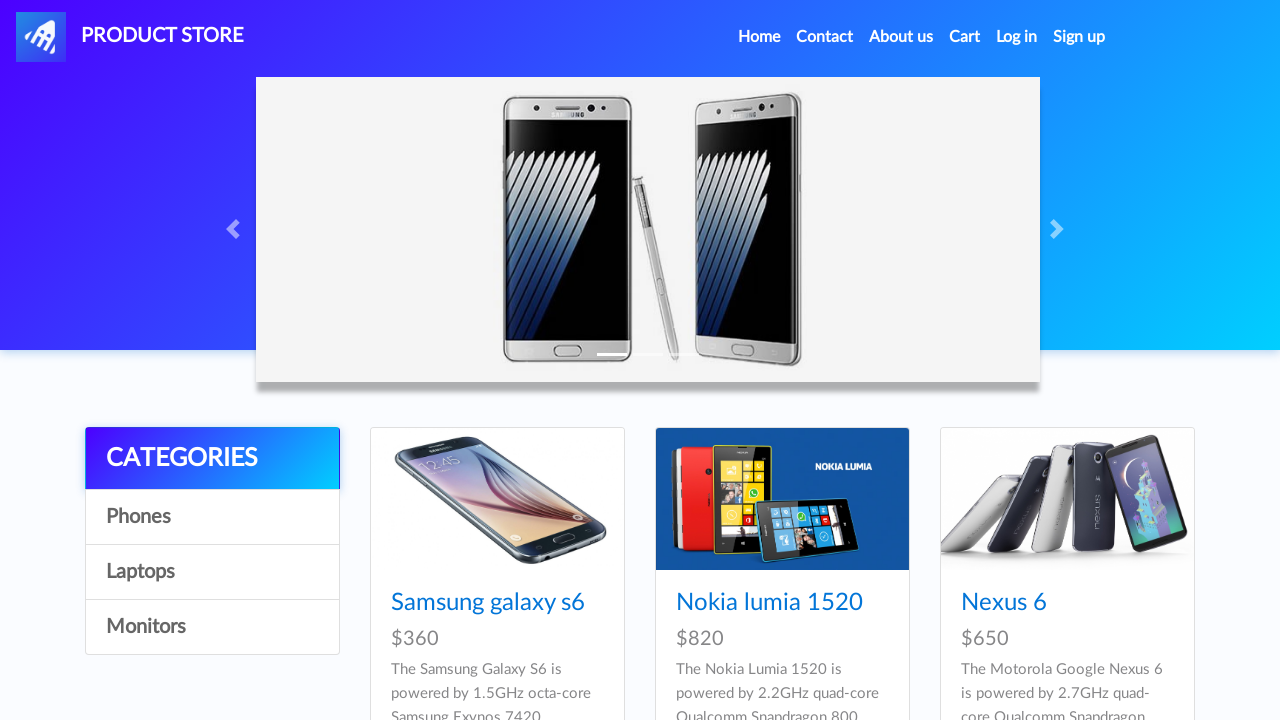

Laptops category products loaded
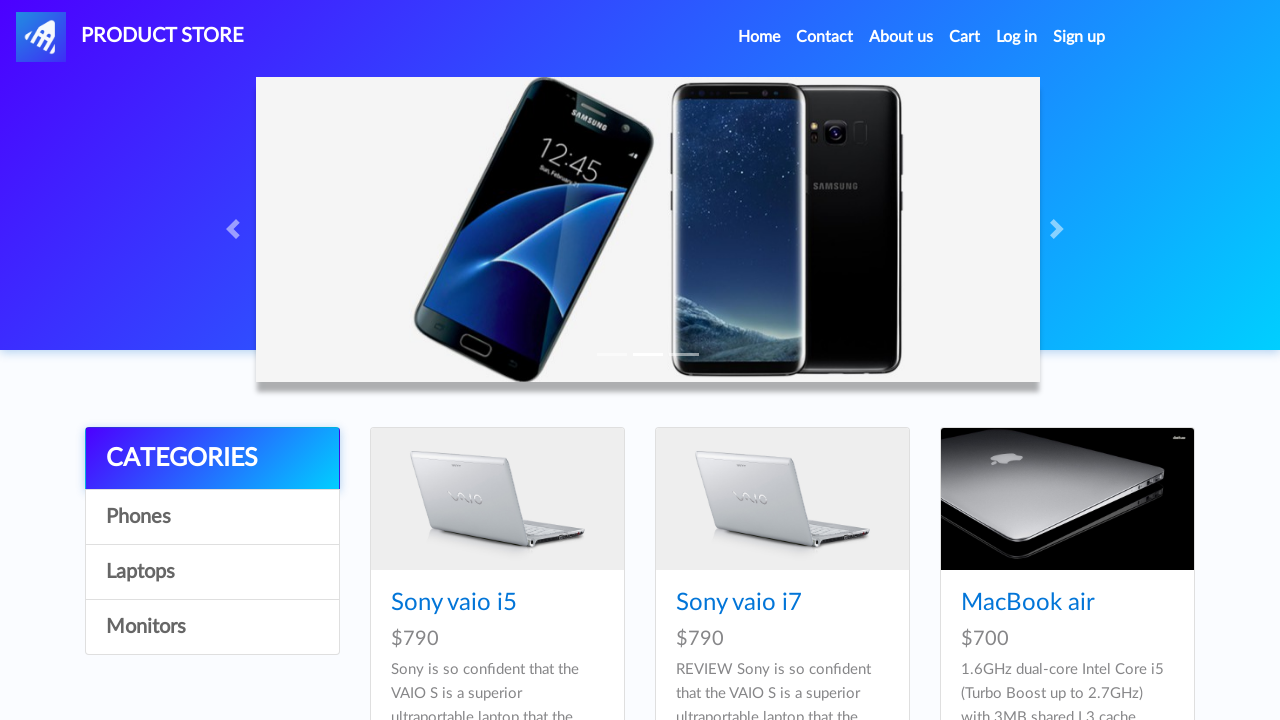

Waited for Monitors category link to be present
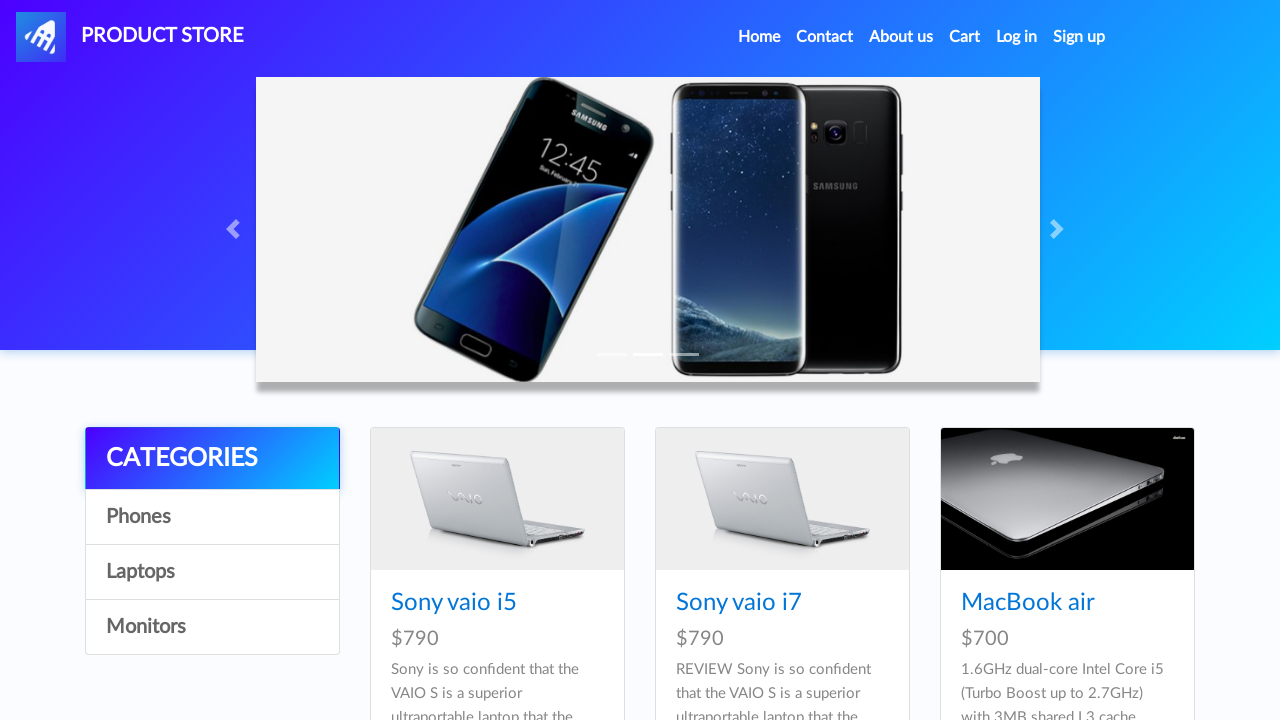

Clicked Monitors category link at (212, 627) on a[onclick="byCat('monitor')"]
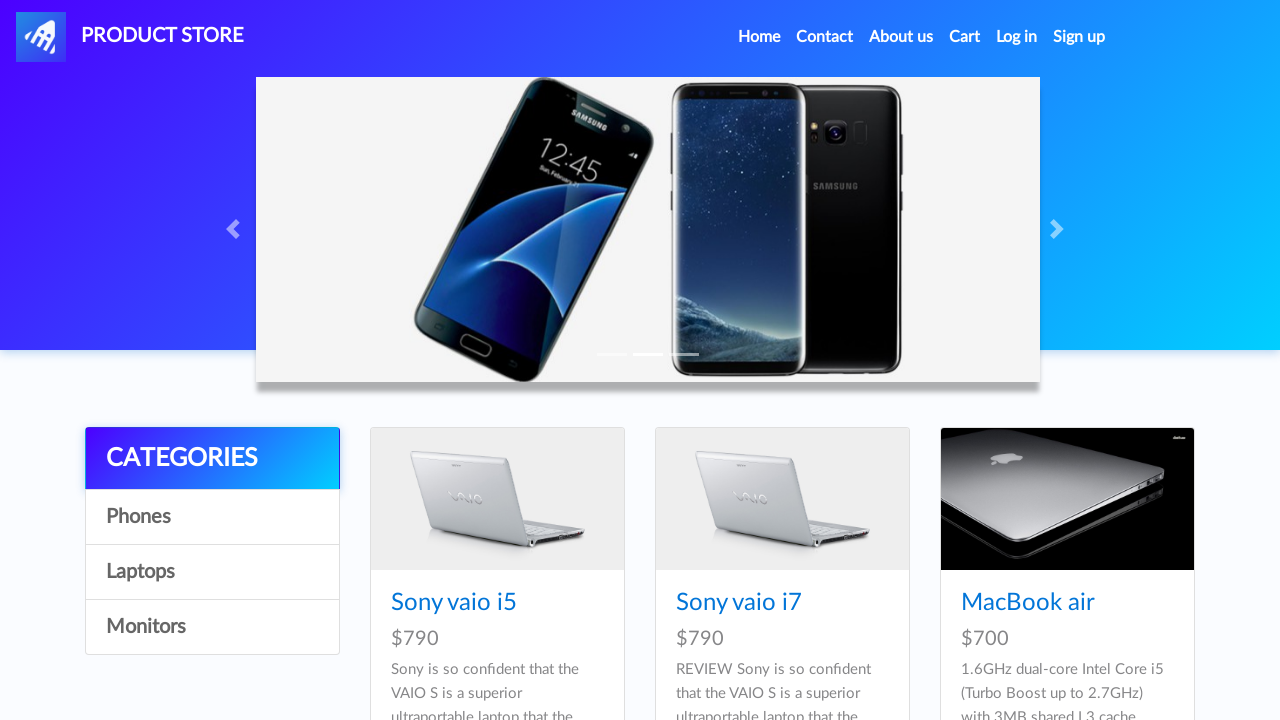

Monitors category products loaded
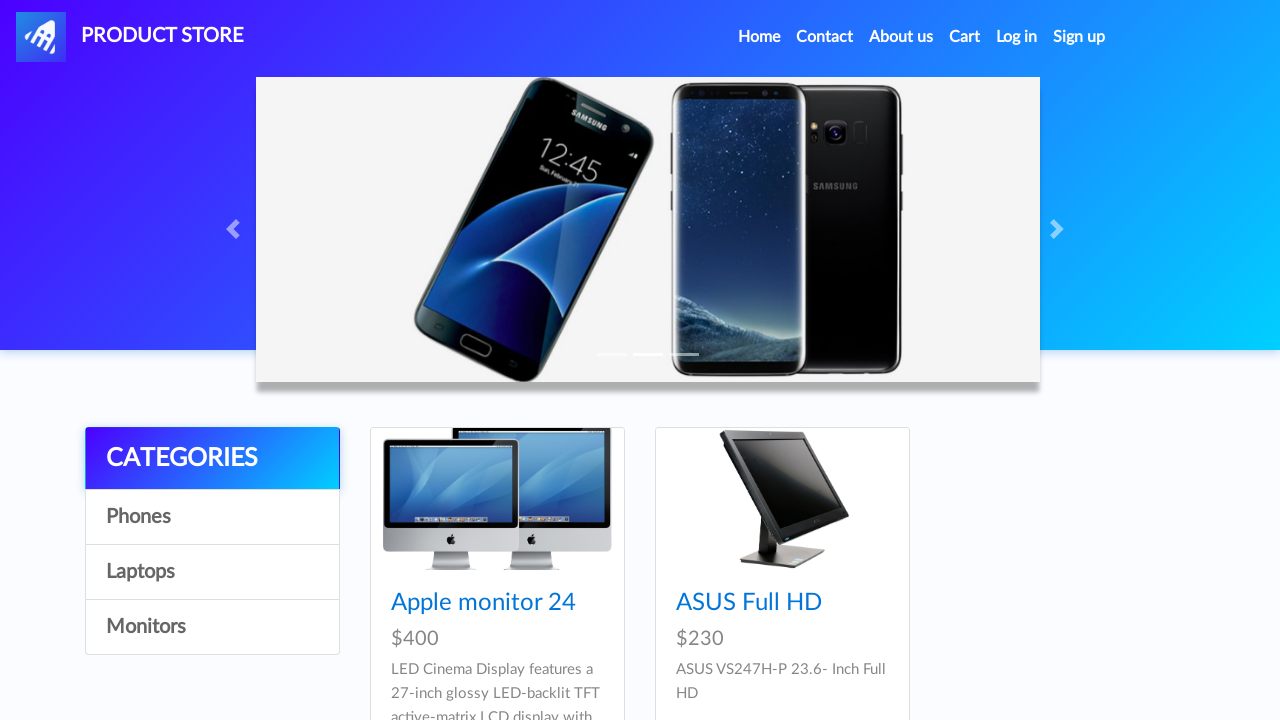

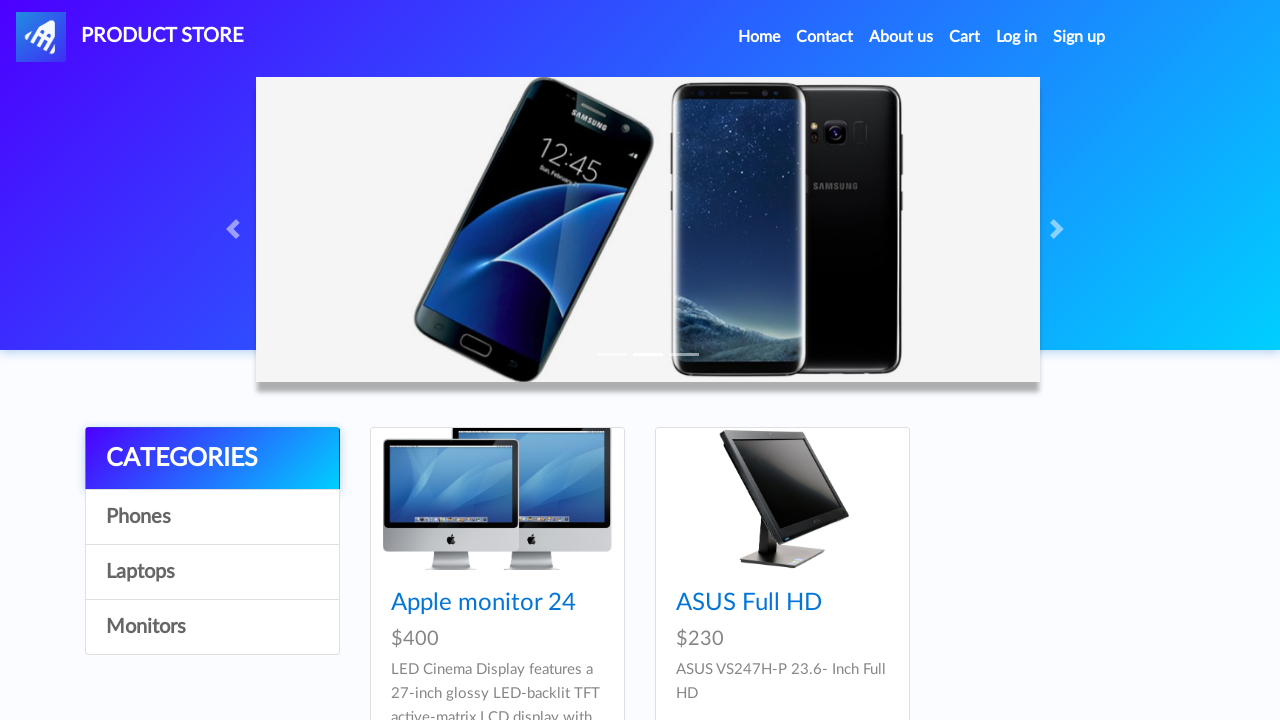